Tests product search functionality by searching for "Jeans" and verifying that at least 3 results are displayed

Starting URL: https://www.automationexercise.com/products

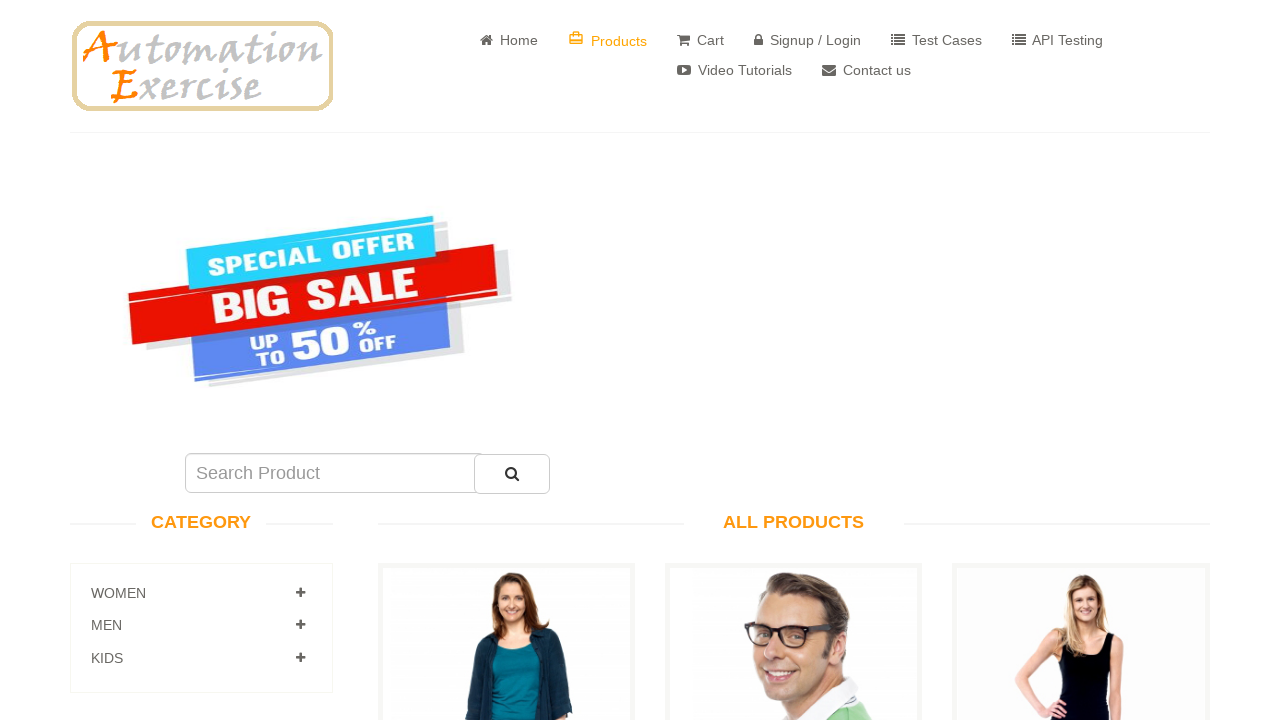

Filled search field with 'Jeans' on #search_product
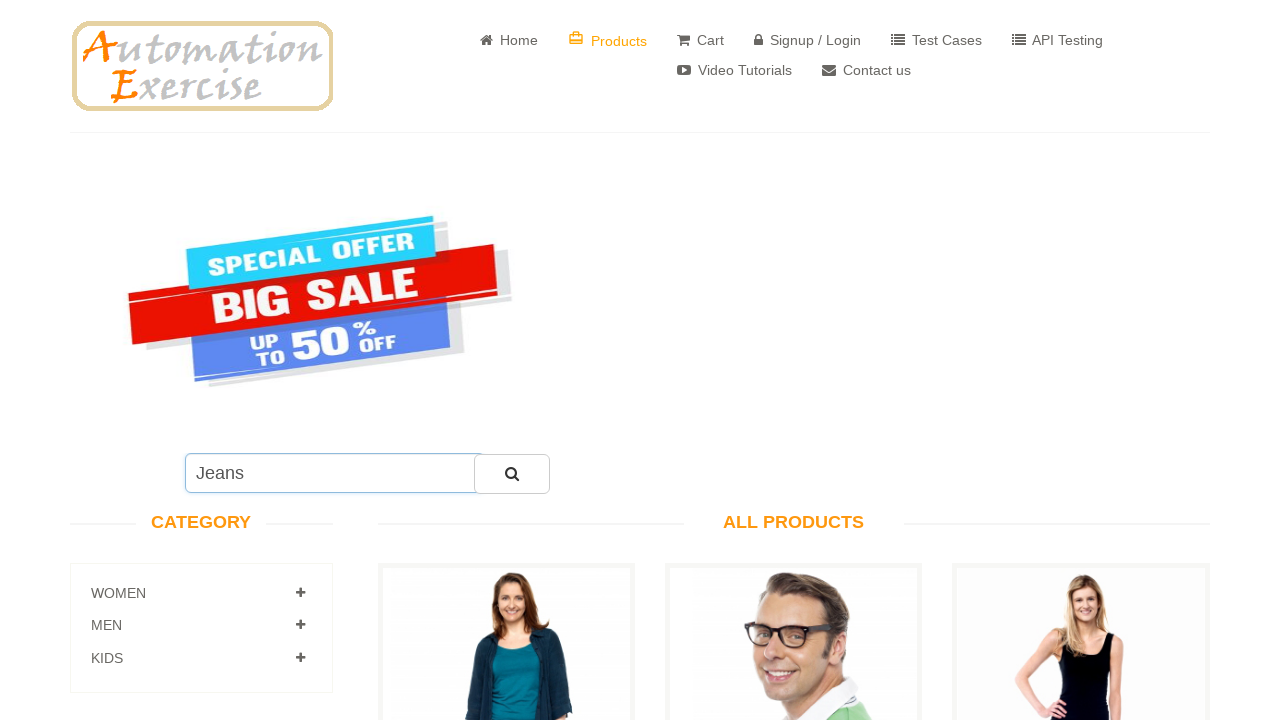

Clicked submit search button at (512, 474) on button#submit_search
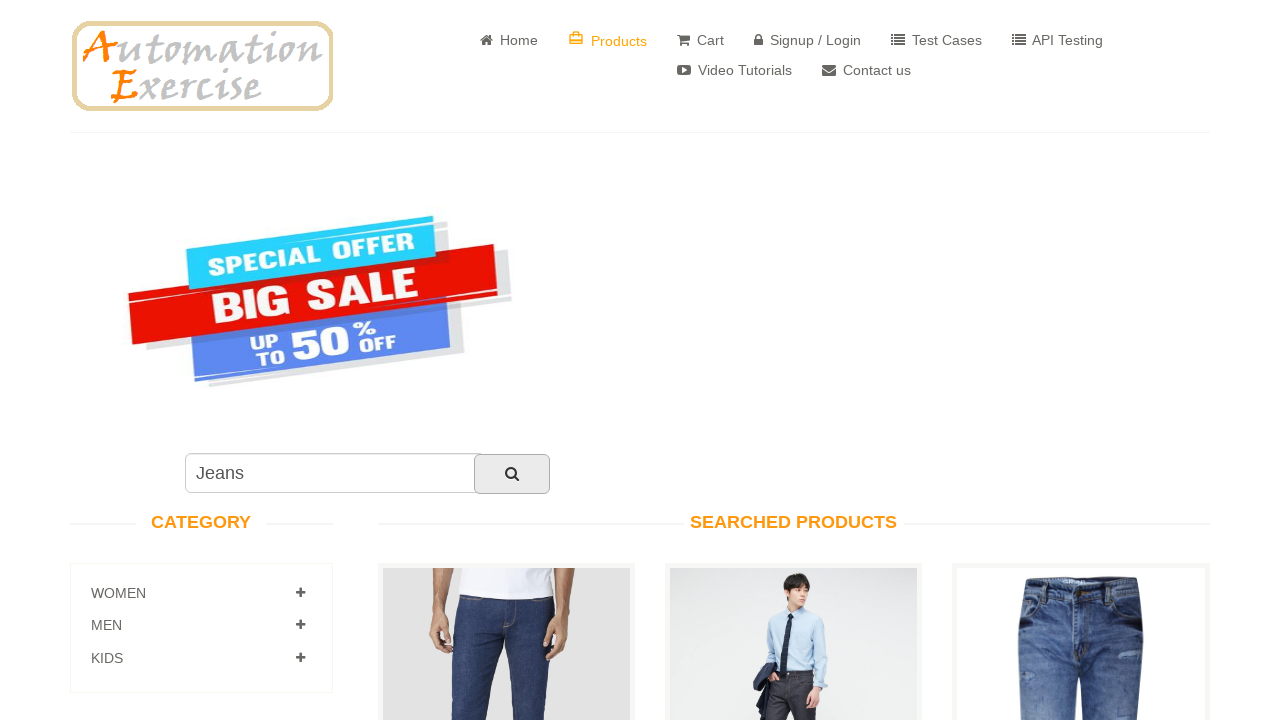

Search results loaded - product images visible
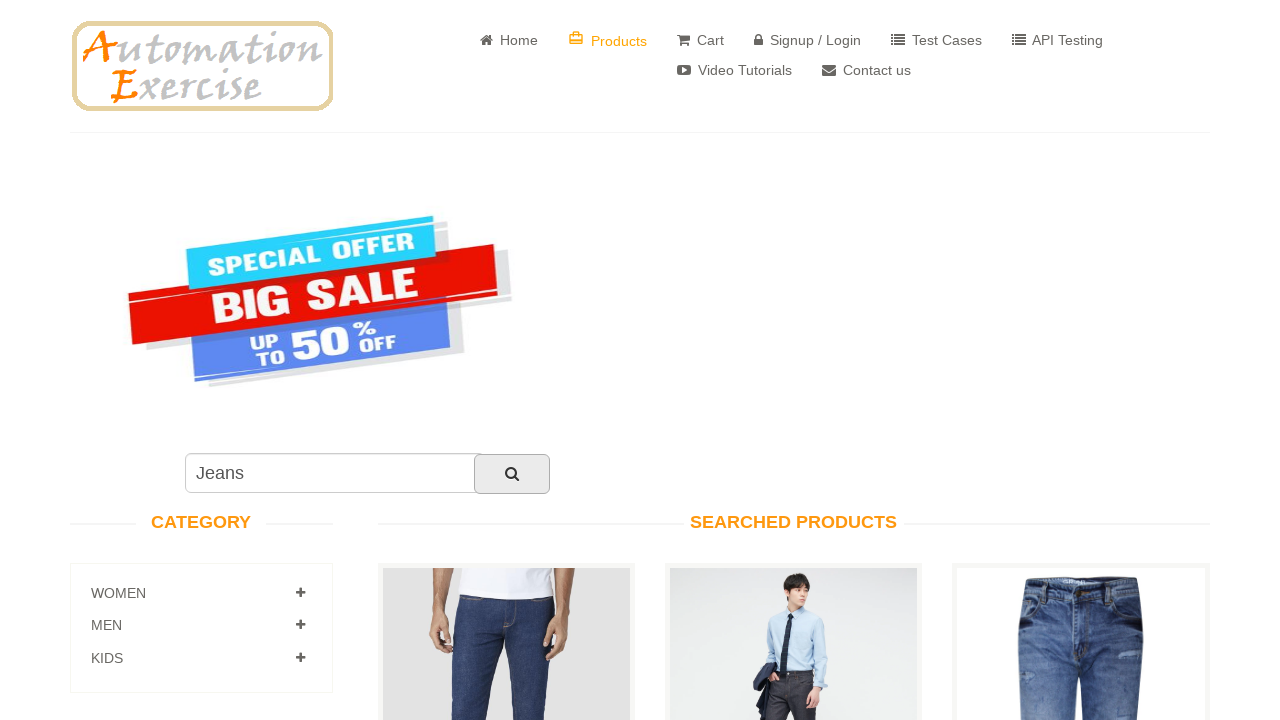

Retrieved 3 search results
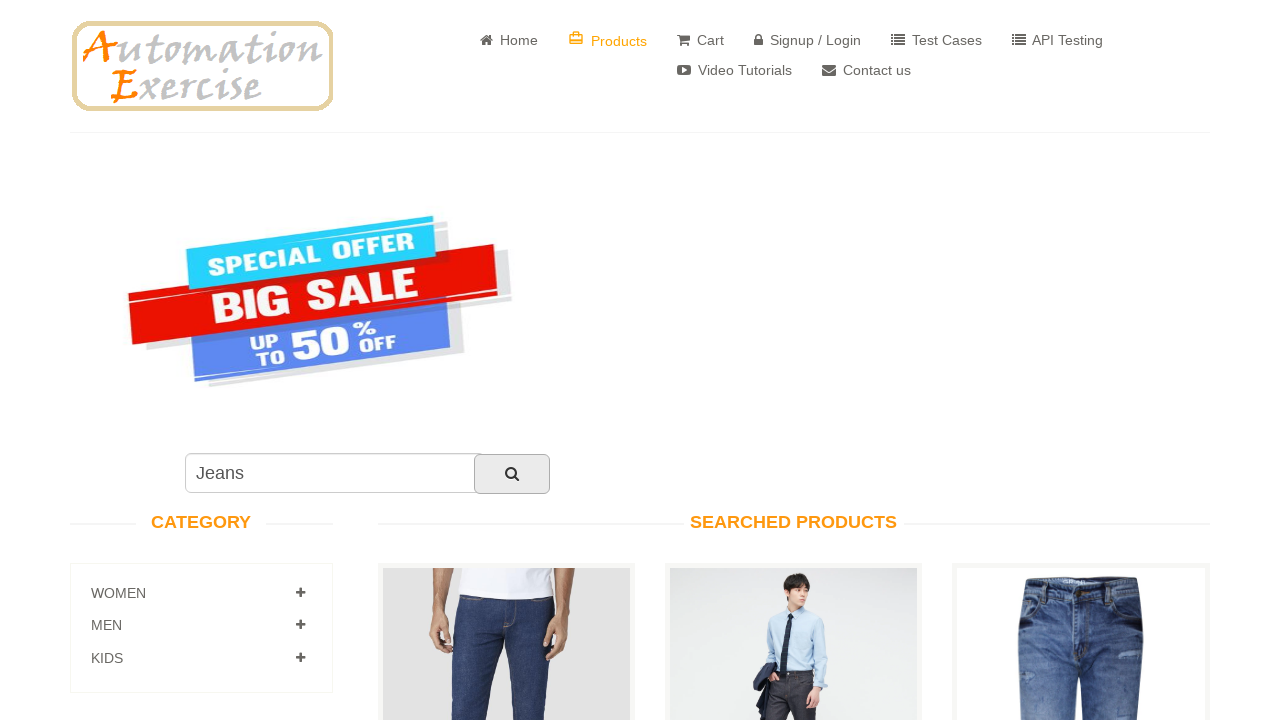

Verified at least 3 Jeans search results are displayed (3 found)
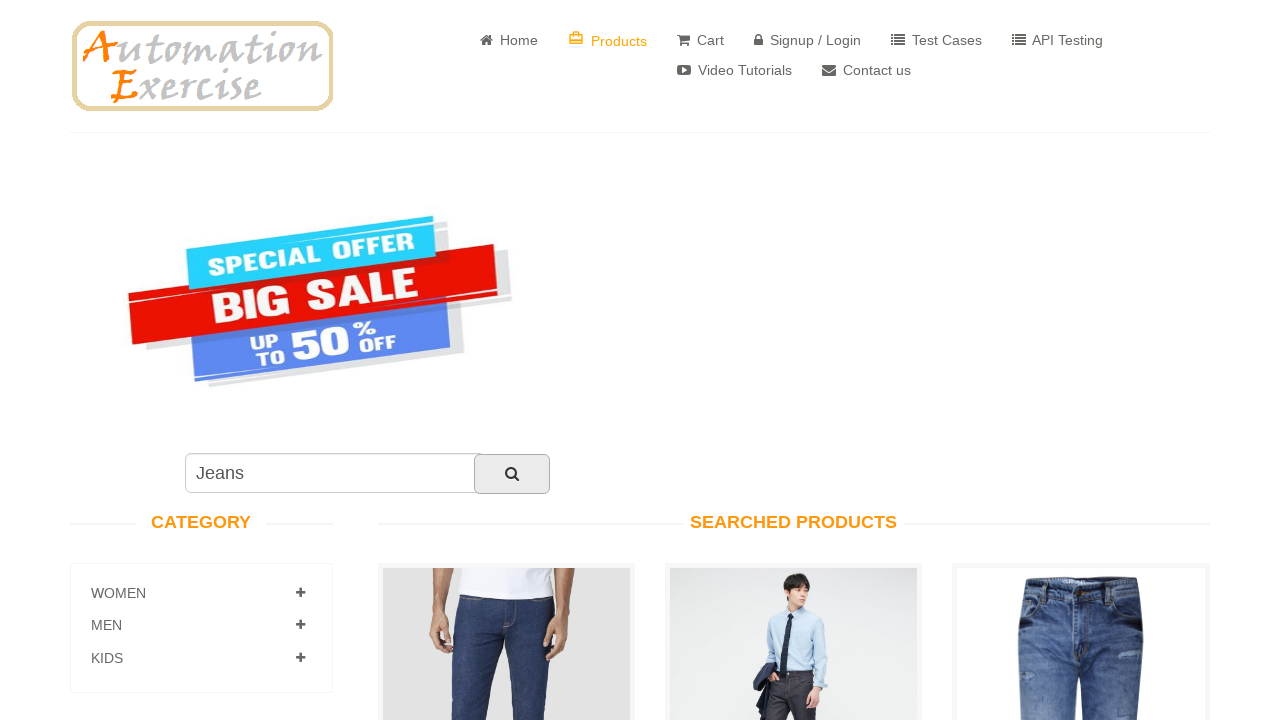

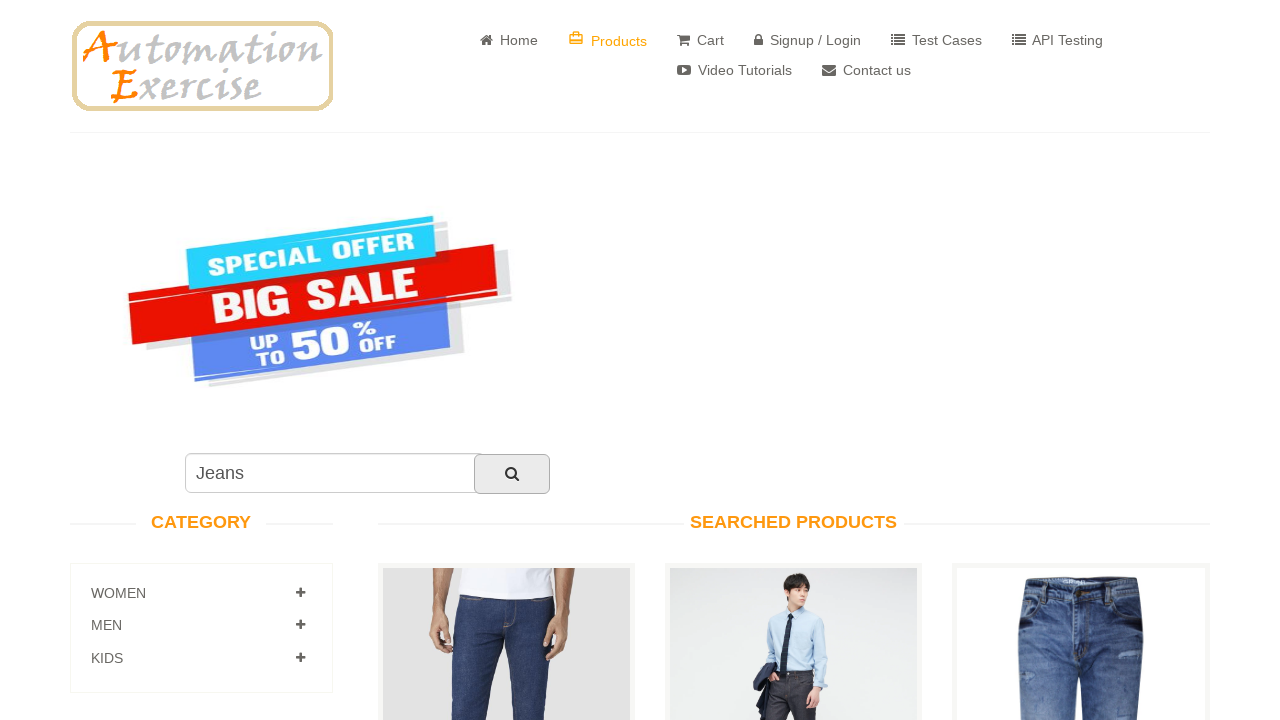